Tests negative flow by entering an XSS attack script in the first name field and submitting

Starting URL: http://testingchallenges.thetestingmap.org/index.php

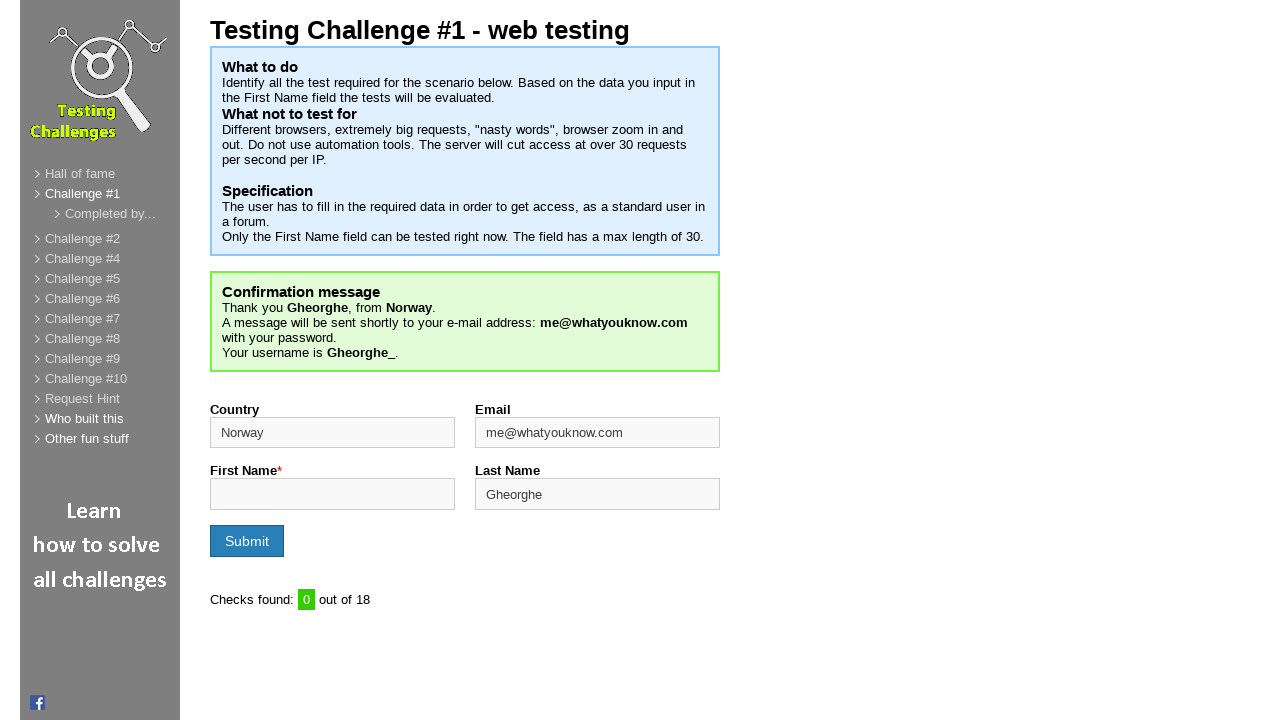

Filled first name field with XSS attack script on input#firstname
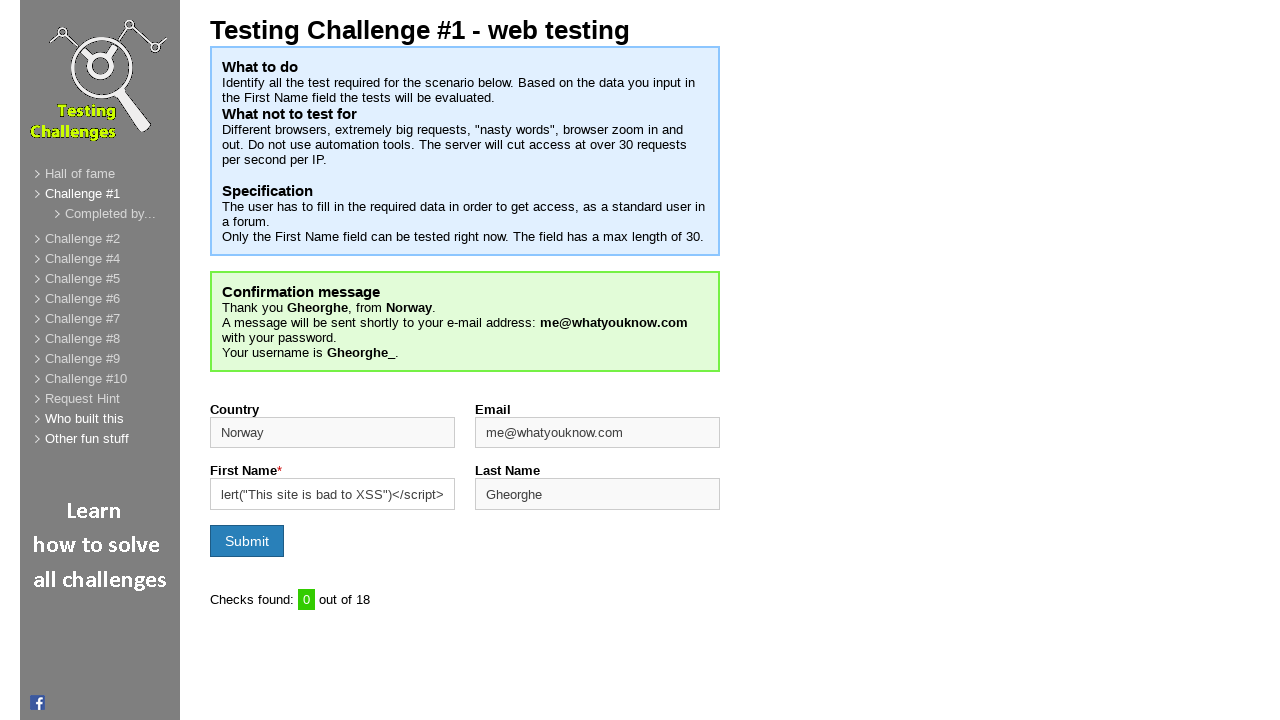

Clicked submit button to test XSS vulnerability at (247, 541) on input[type='submit']
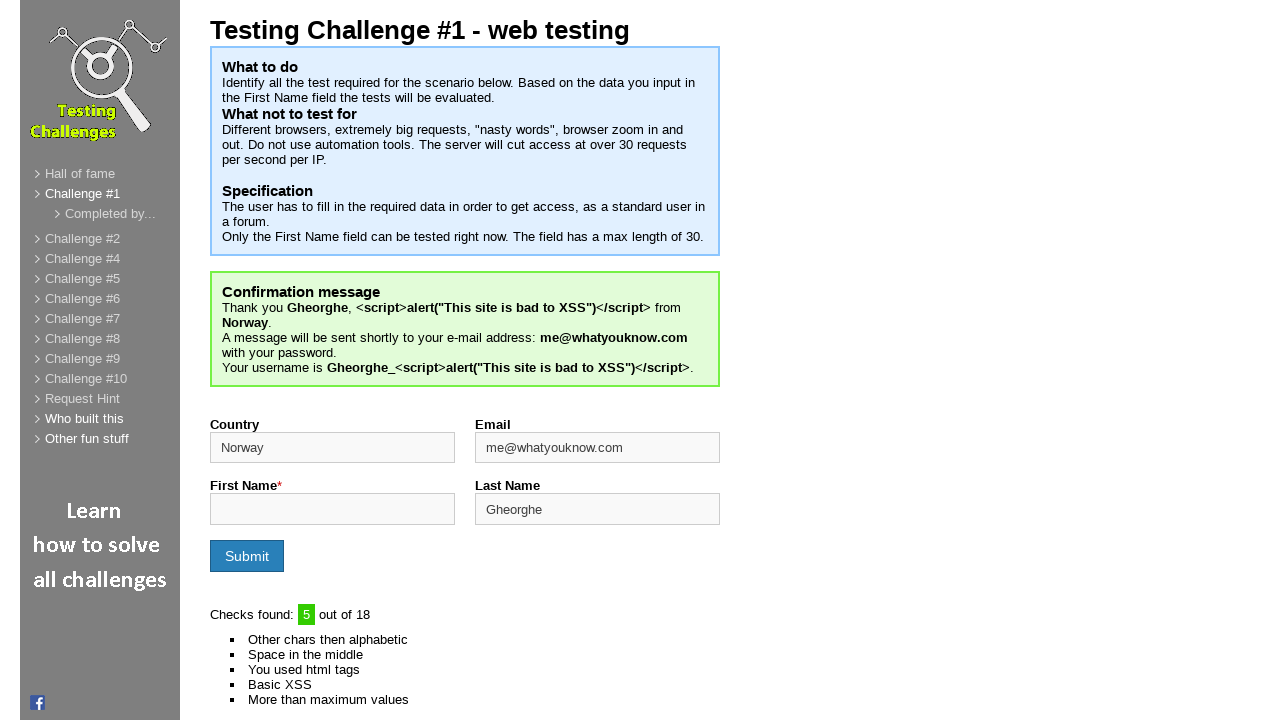

Values-tested counter appeared after form submission
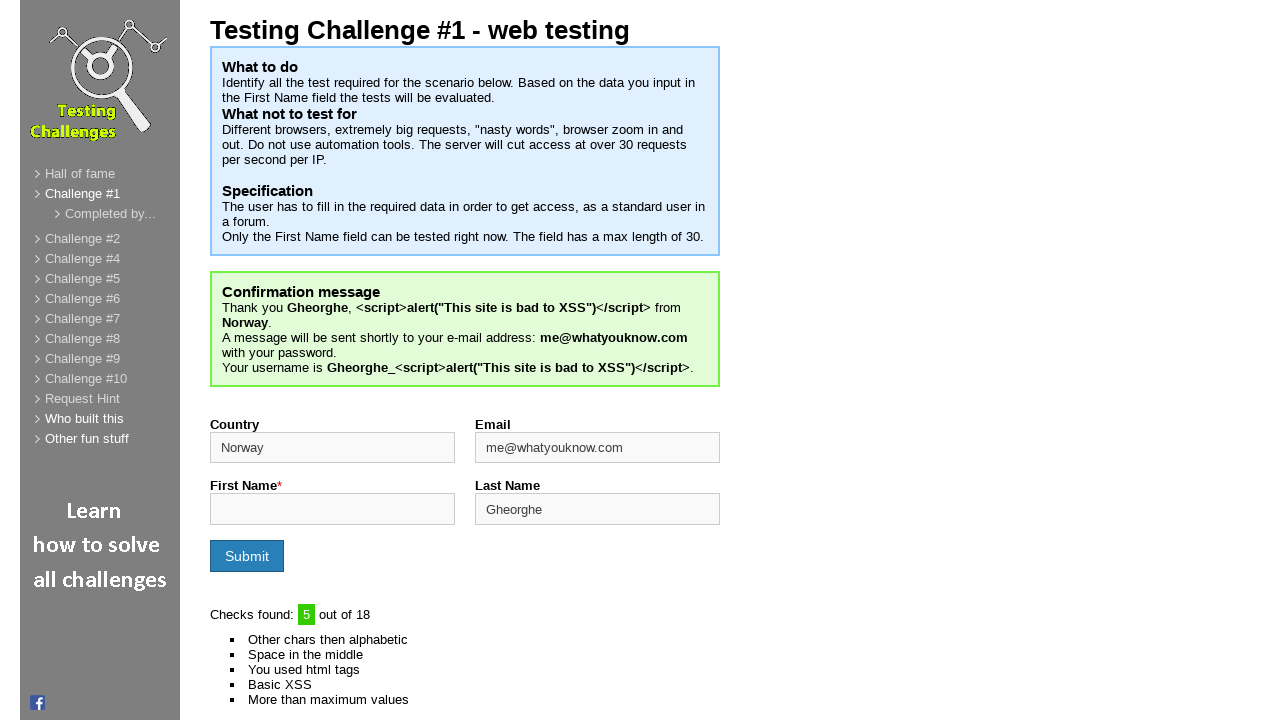

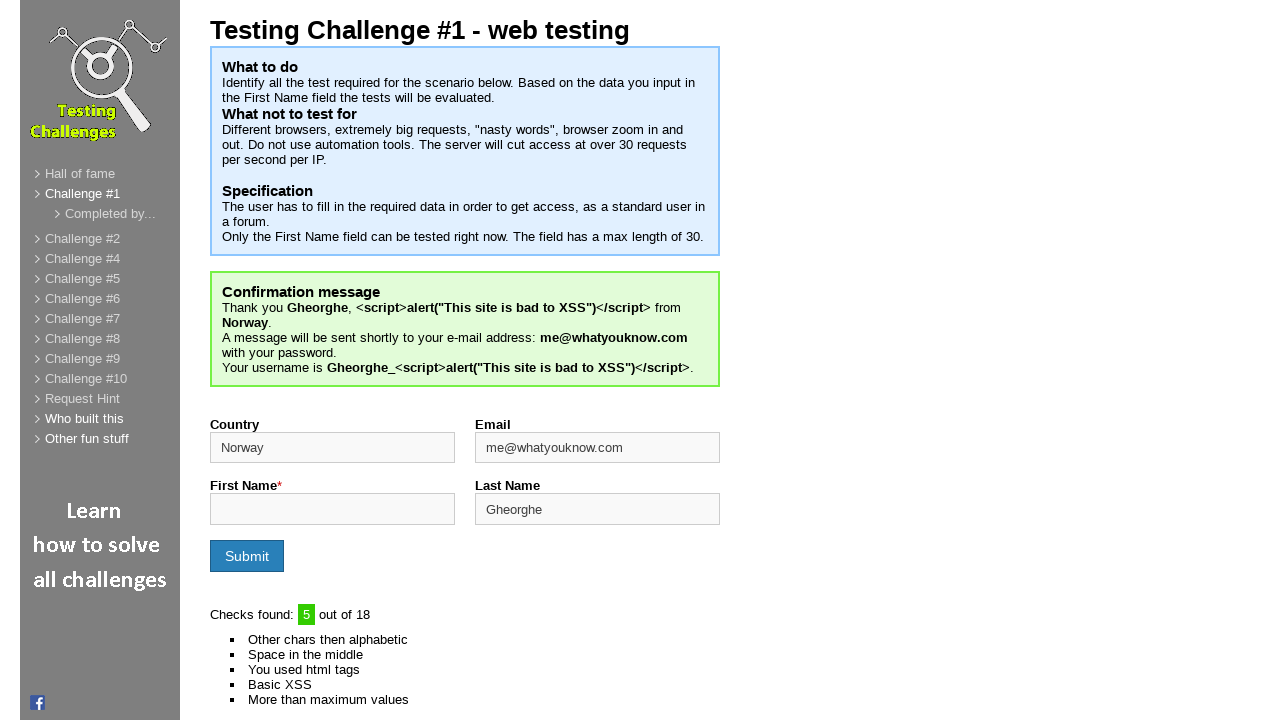